Tests handling a JavaScript alert by clicking a link to trigger an alert, retrieving the alert text, and accepting it.

Starting URL: https://www.selenium.dev/documentation/webdriver/interactions/alerts/

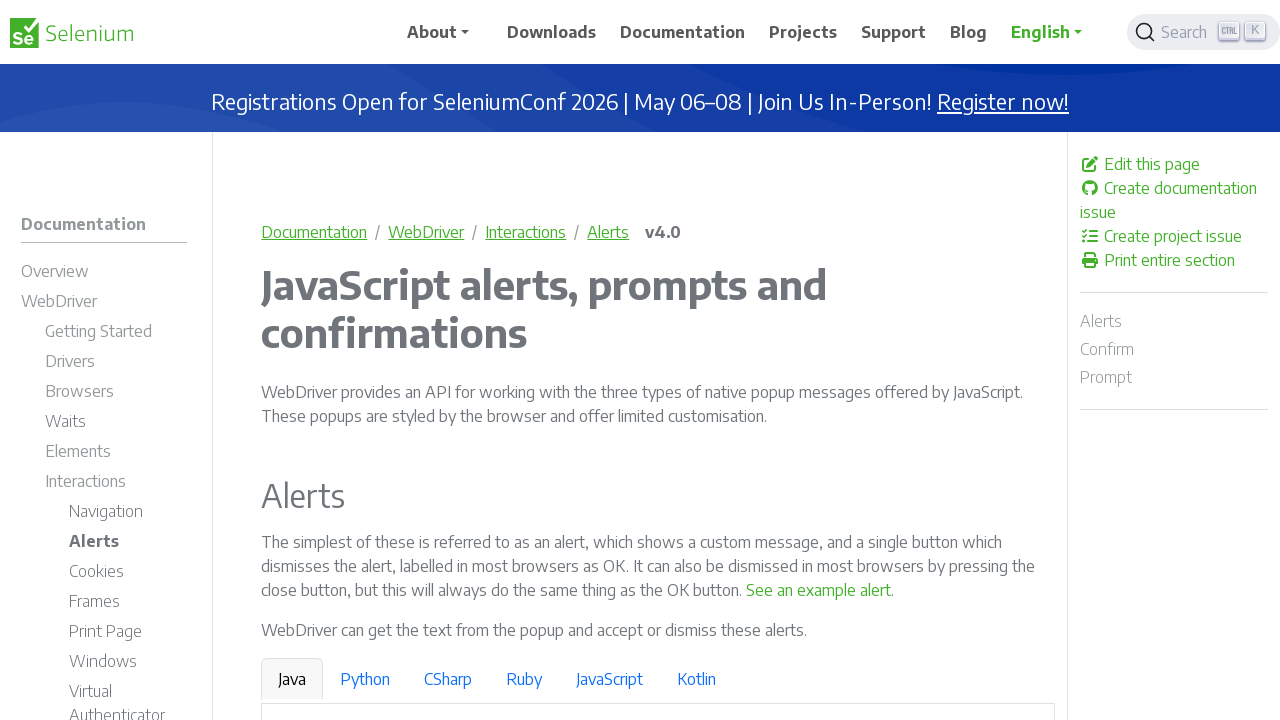

Clicked link to trigger JavaScript alert at (819, 590) on a:has-text('See an example alert')
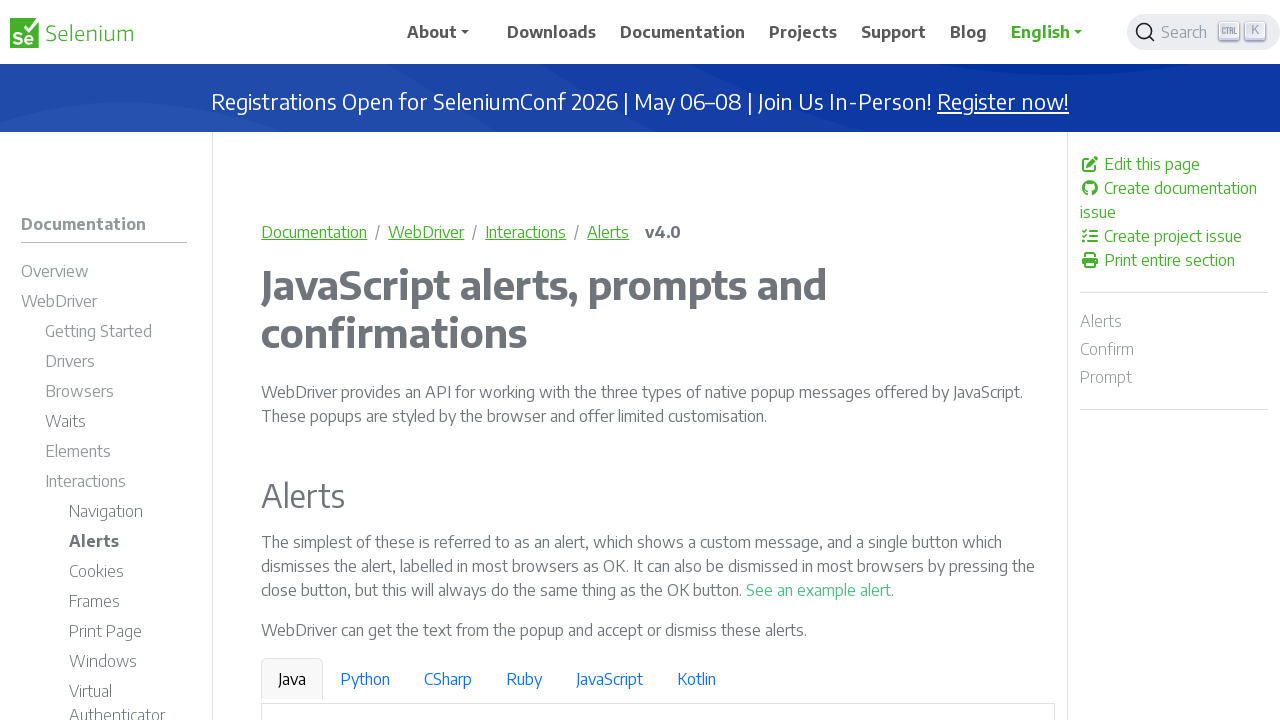

Set up dialog handler to accept alerts
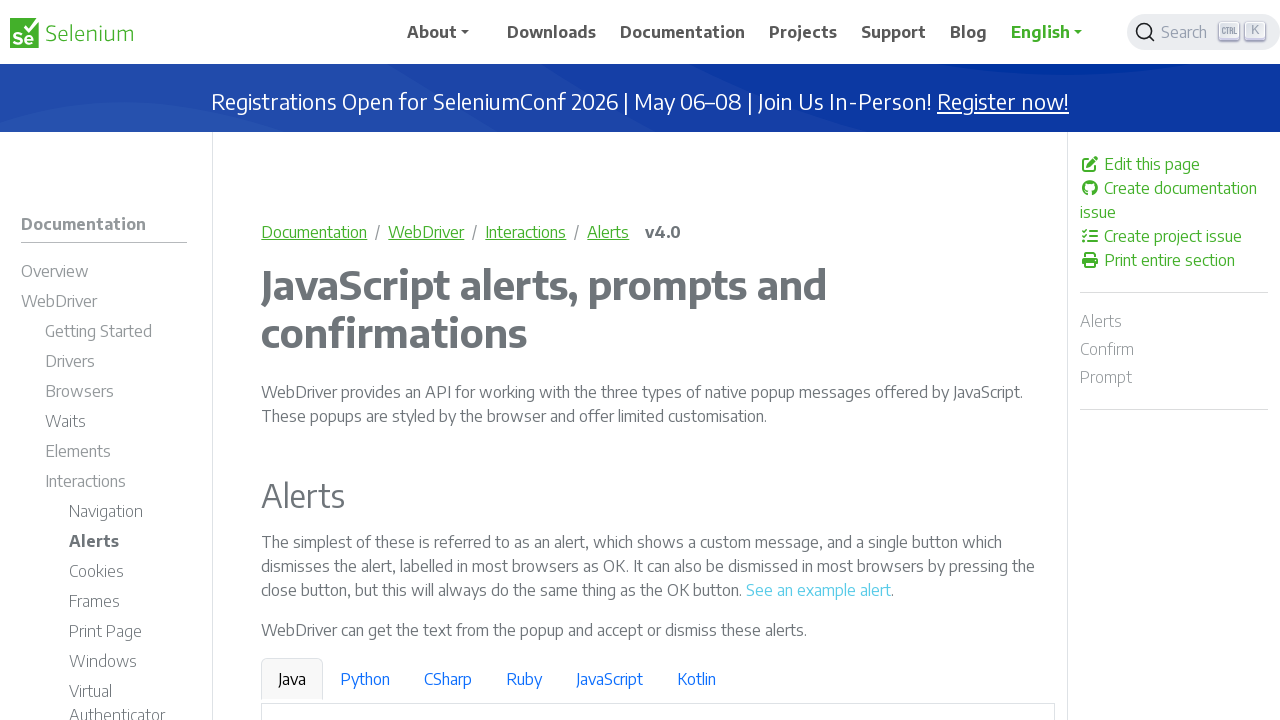

Clicked link to trigger alert with handler ready at (819, 590) on a:has-text('See an example alert')
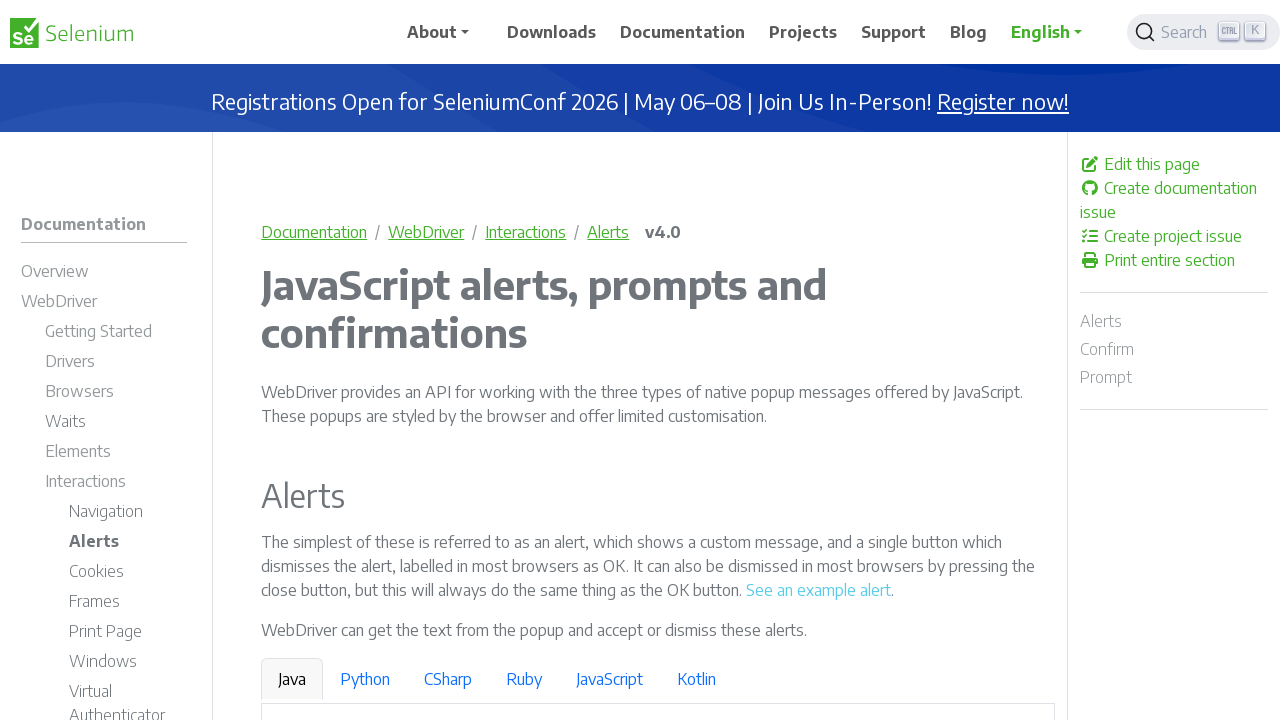

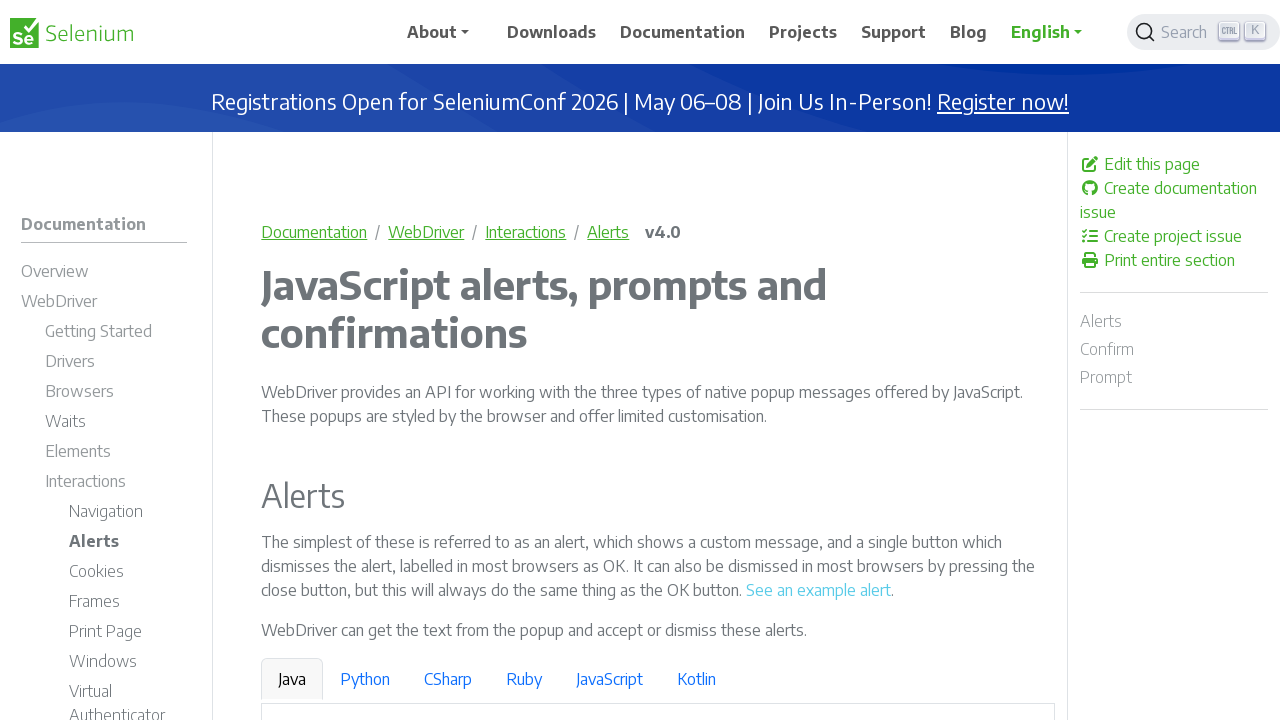